Tests a web form by filling in text, password, and textarea fields, then submitting the form and verifying the success message is displayed.

Starting URL: https://www.selenium.dev/selenium/web/web-form.html

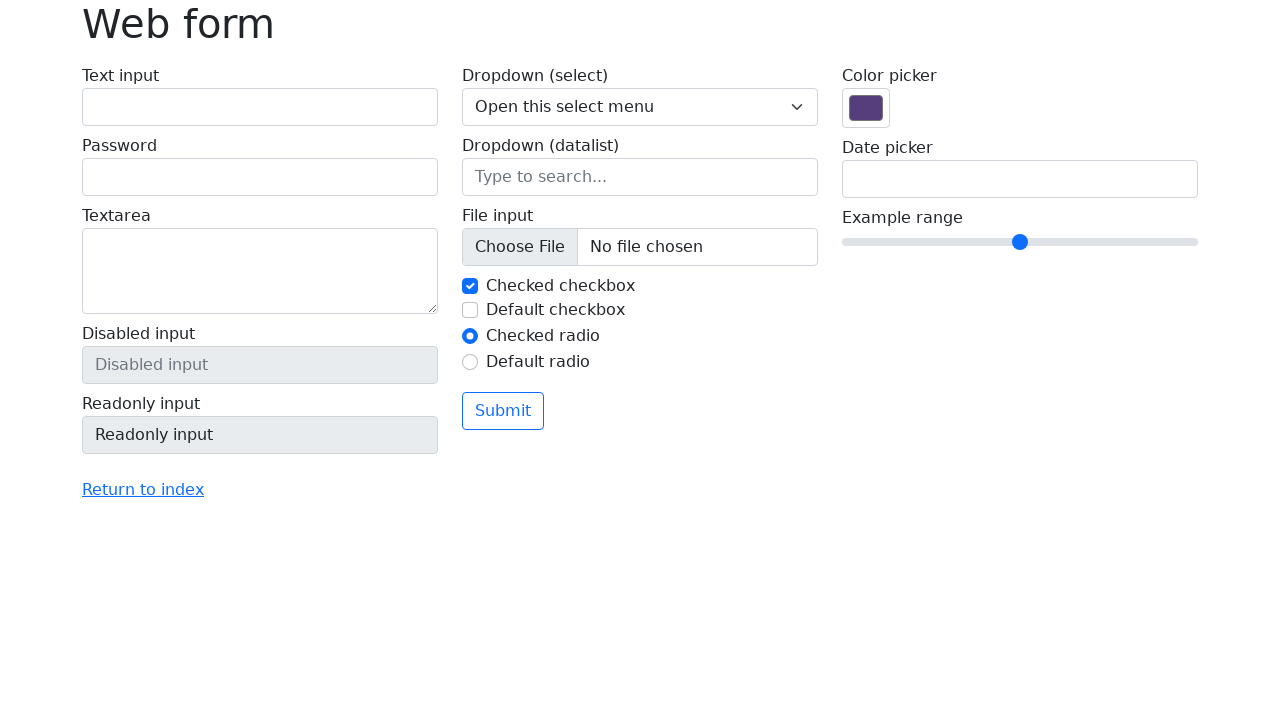

Verified page title is 'Web form'
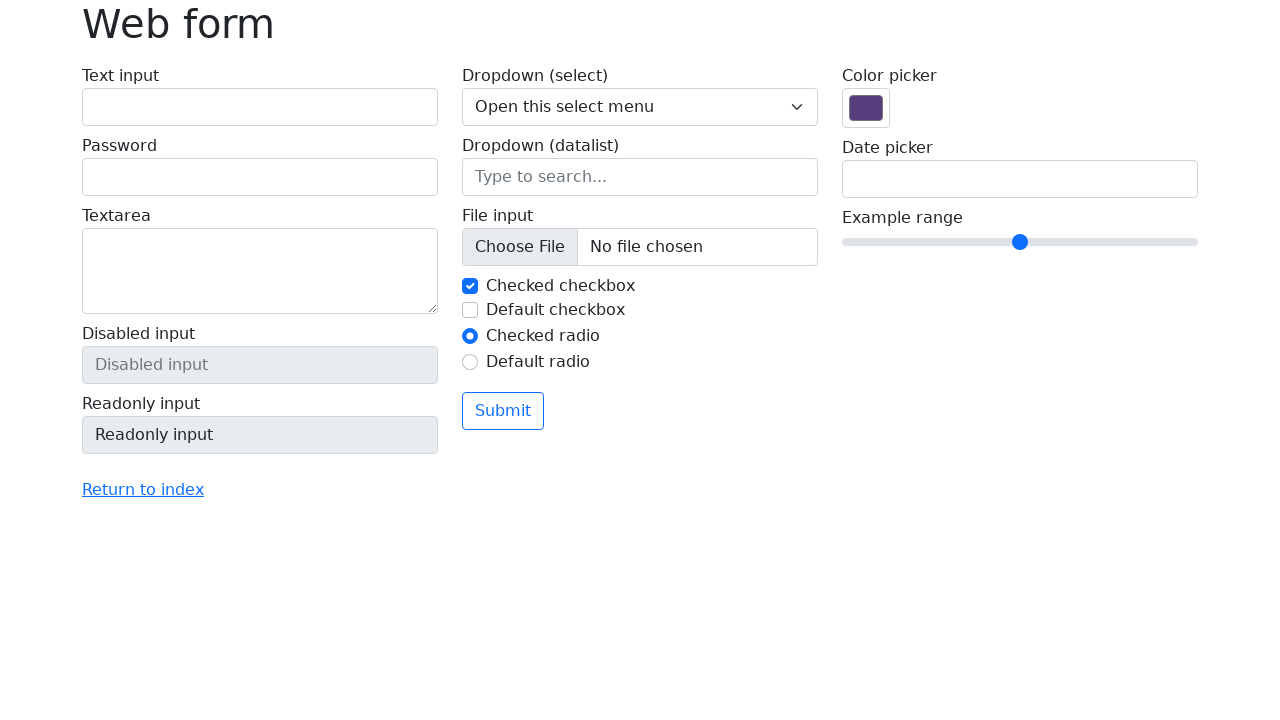

Filled text input field with 'somebody@example.com' on [name='my-text']
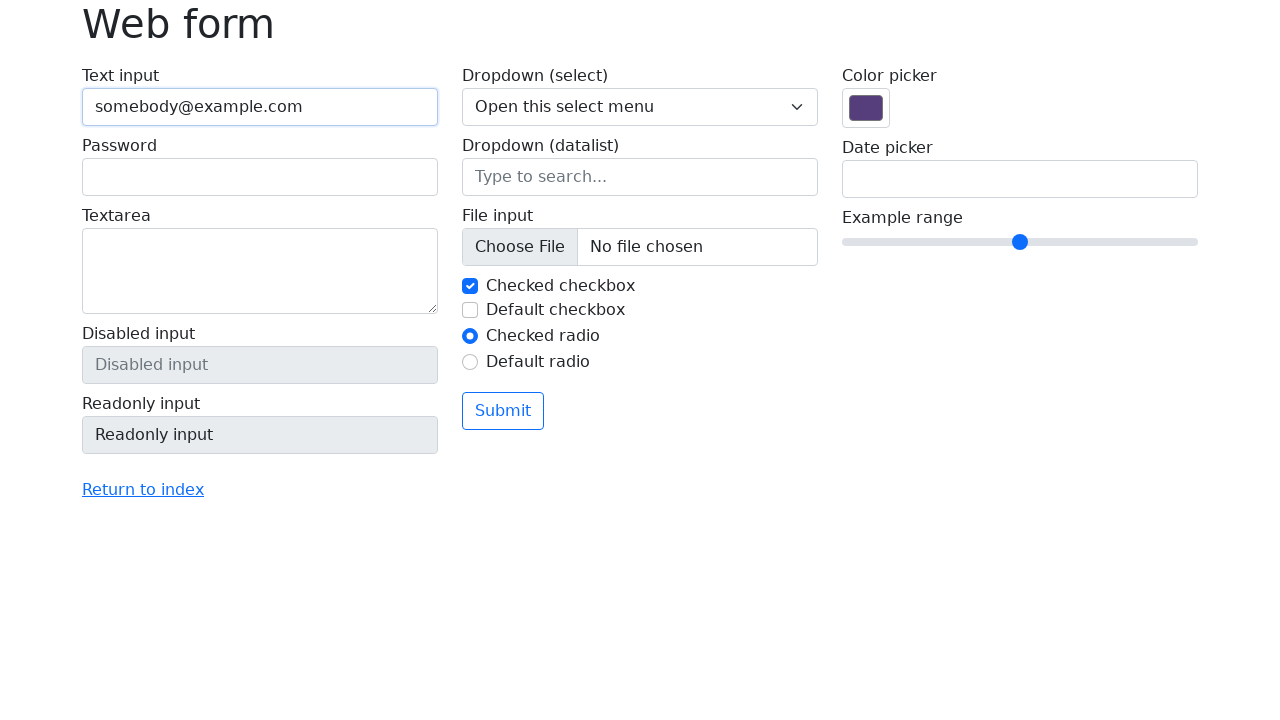

Filled password field with 'SuperSecret!' on [name='my-password']
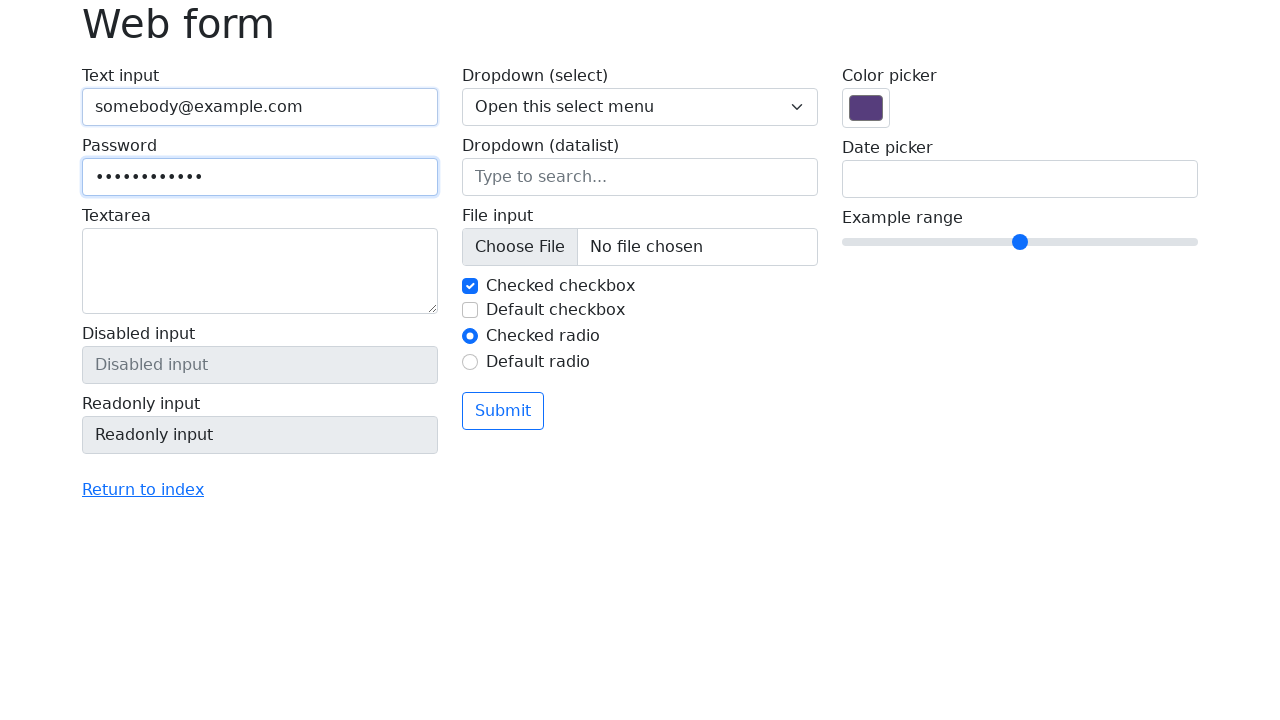

Filled textarea with multi-line message on [name='my-textarea']
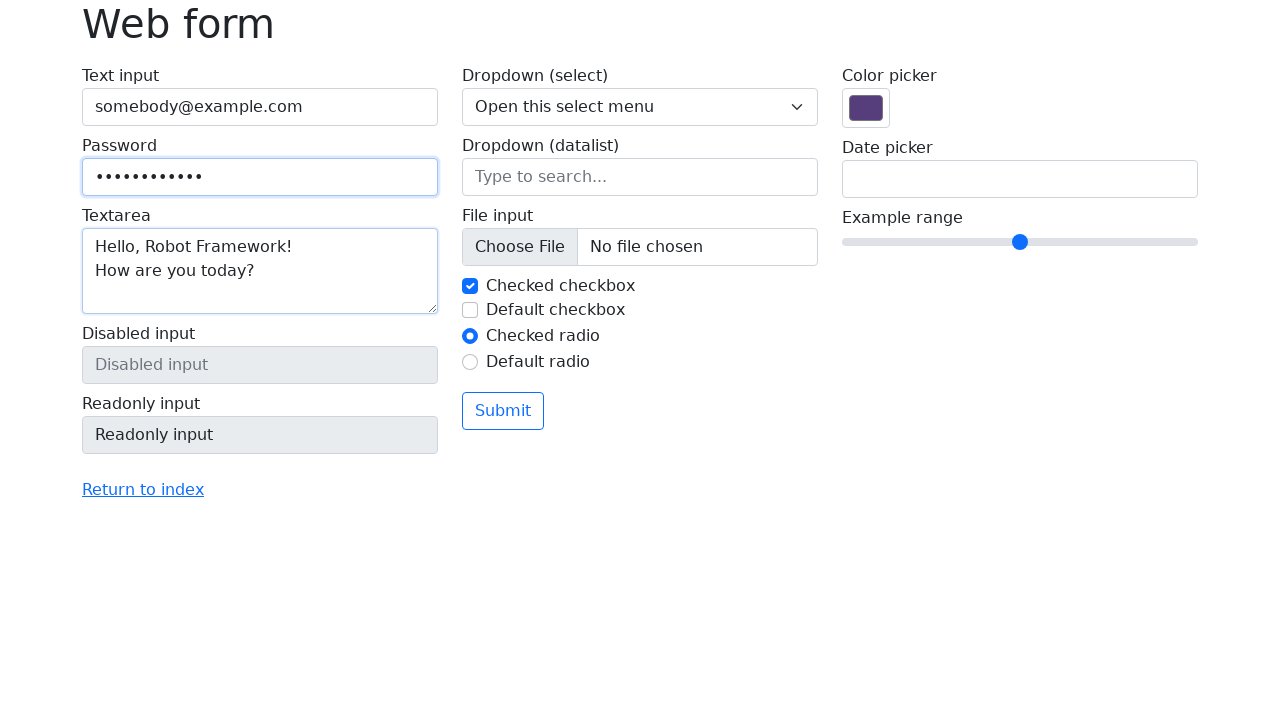

Clicked submit button at (503, 411) on button
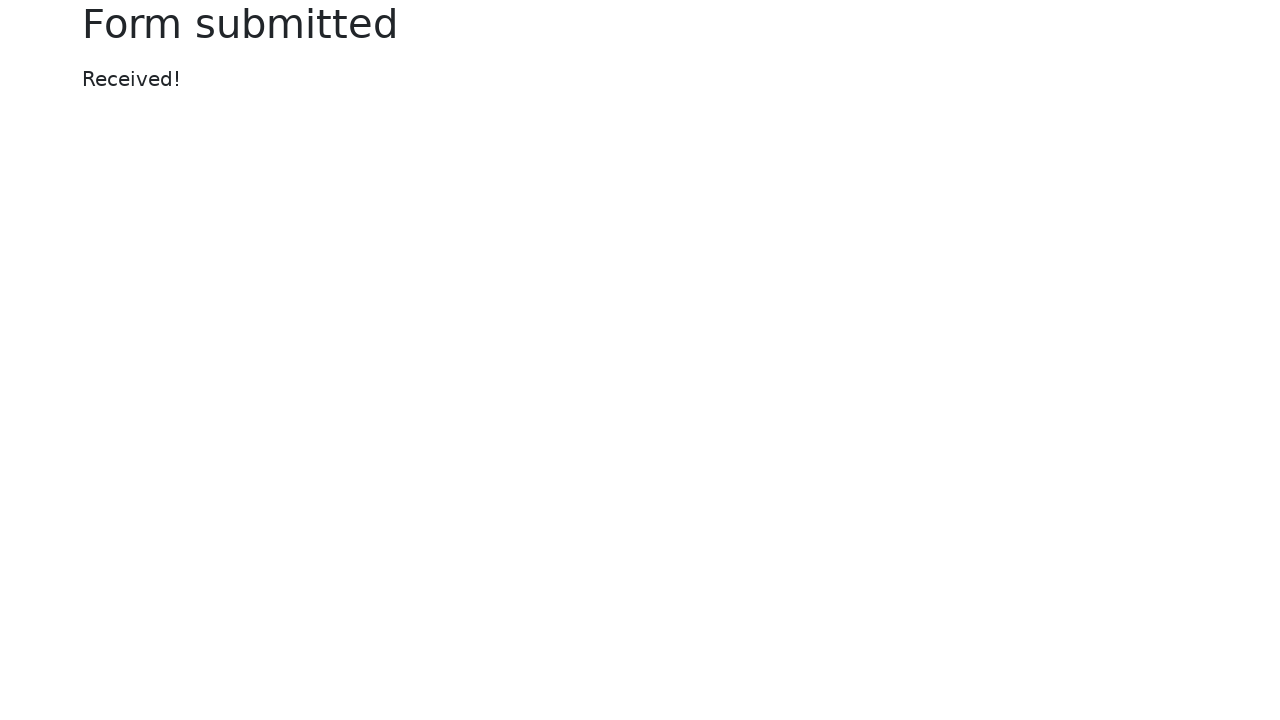

Success message element appeared
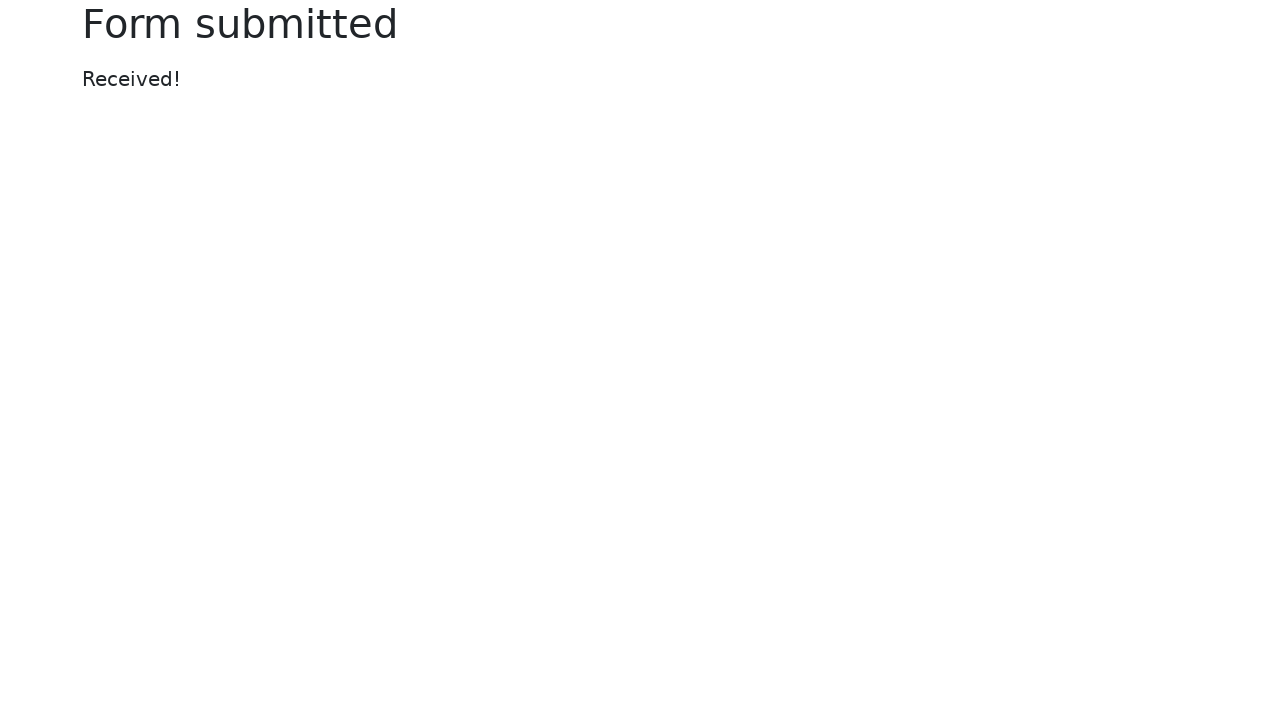

Verified success message displays 'Received!'
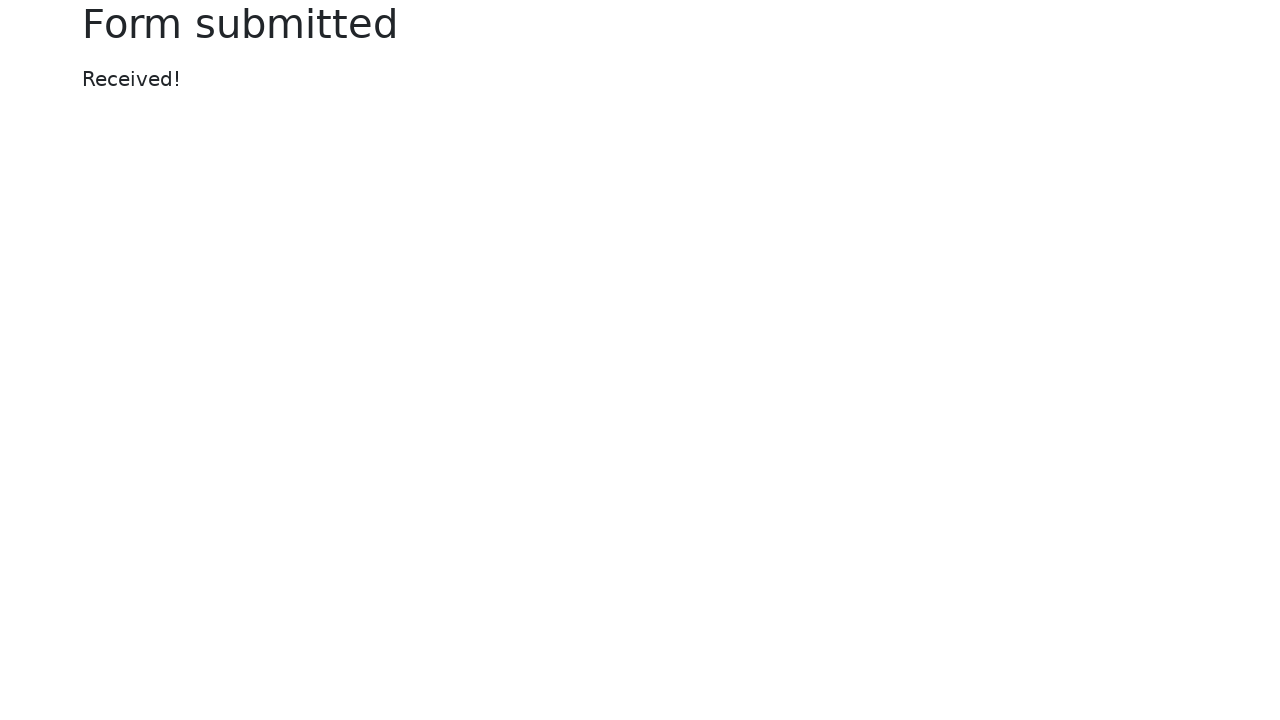

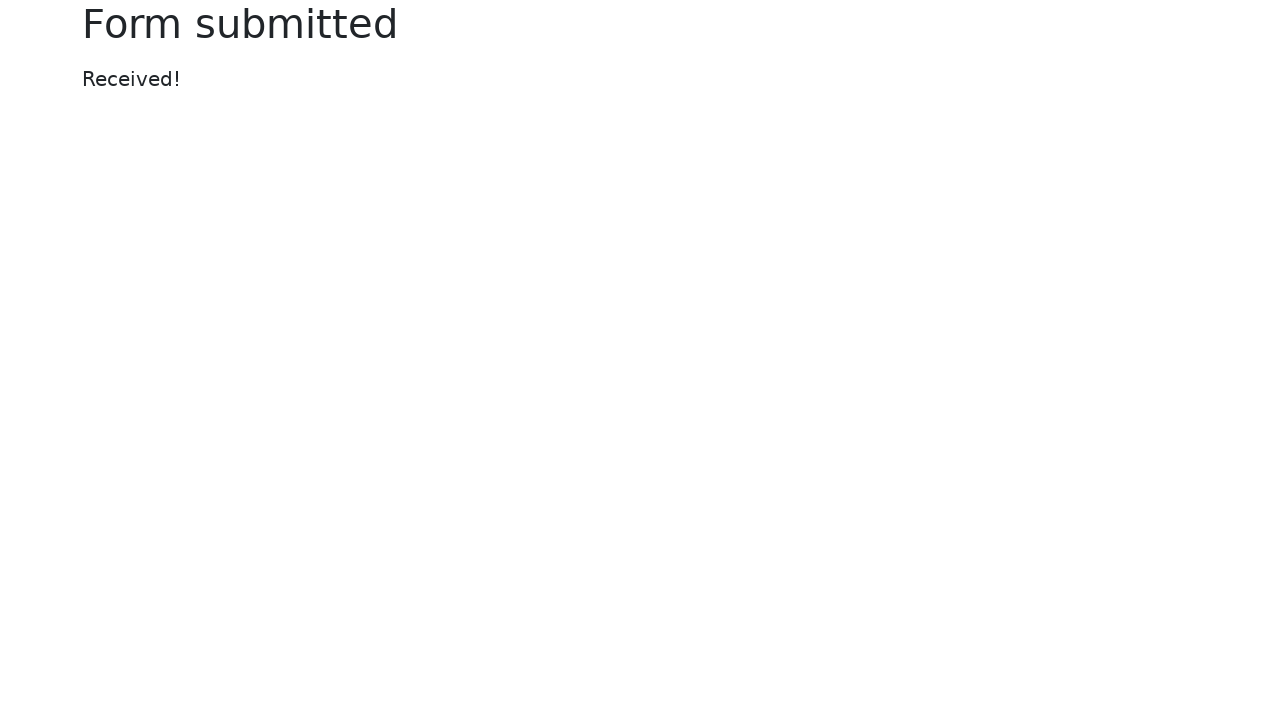